Navigates to a temperature monitoring web app and verifies that temperature and condition data elements are displayed on the page.

Starting URL: https://psyteam-fc61f.web.app/

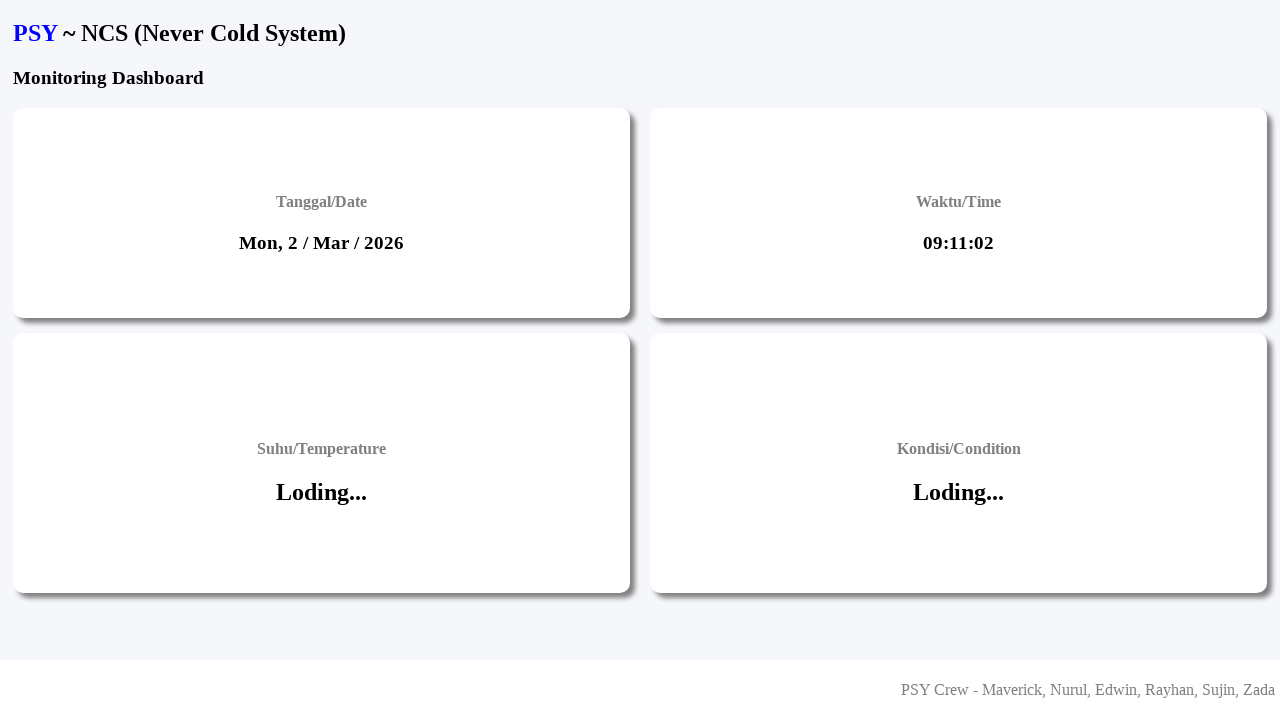

Navigated to temperature monitoring web app
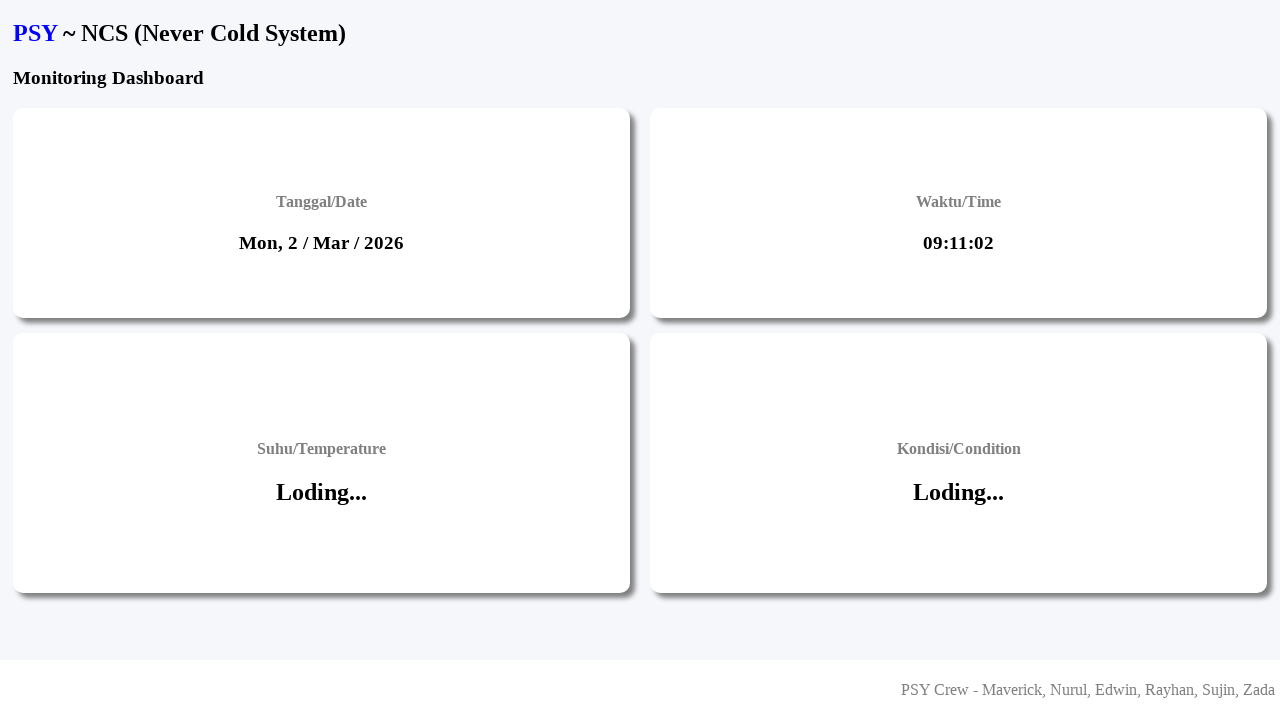

Page fully loaded (networkidle state)
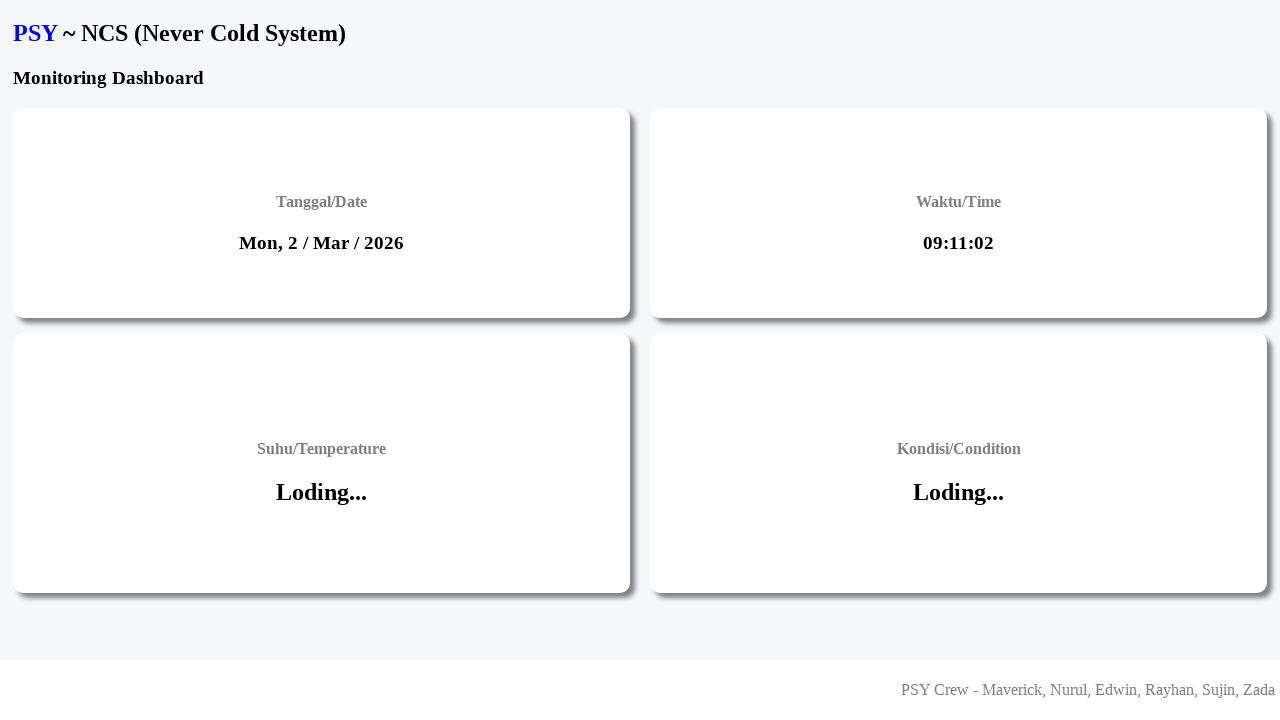

Temperature data element is visible
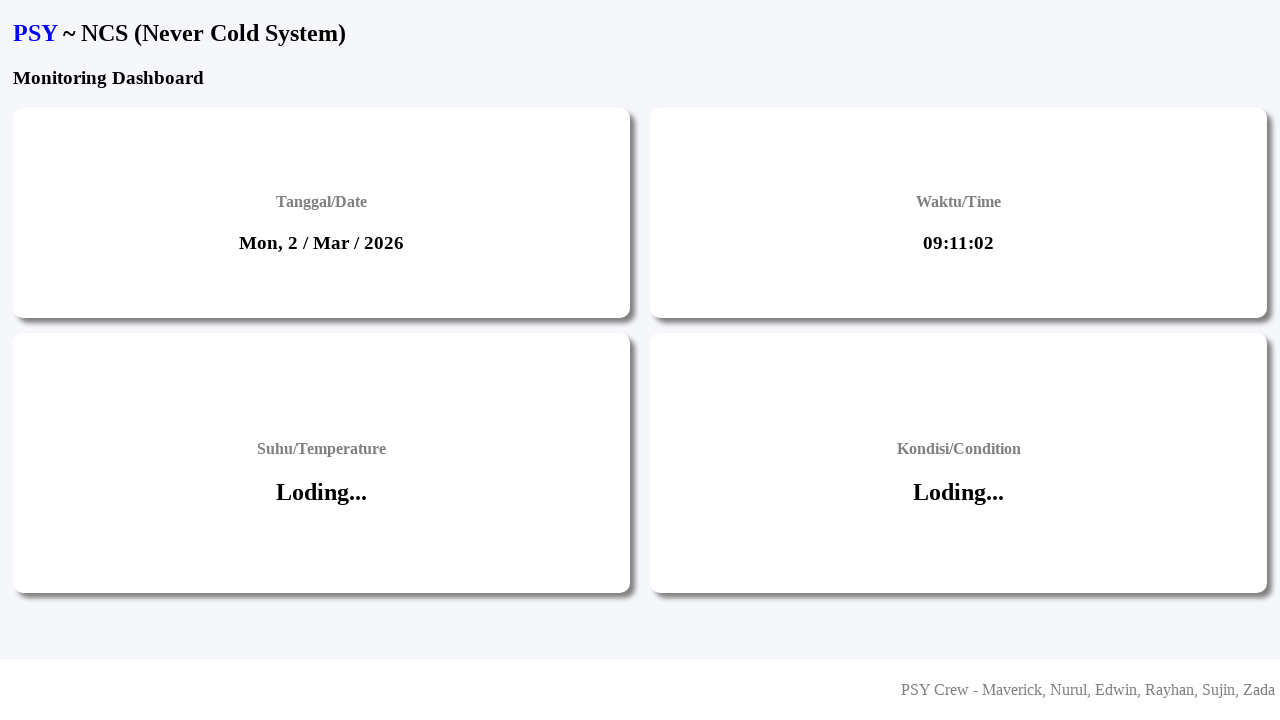

Condition data element is visible
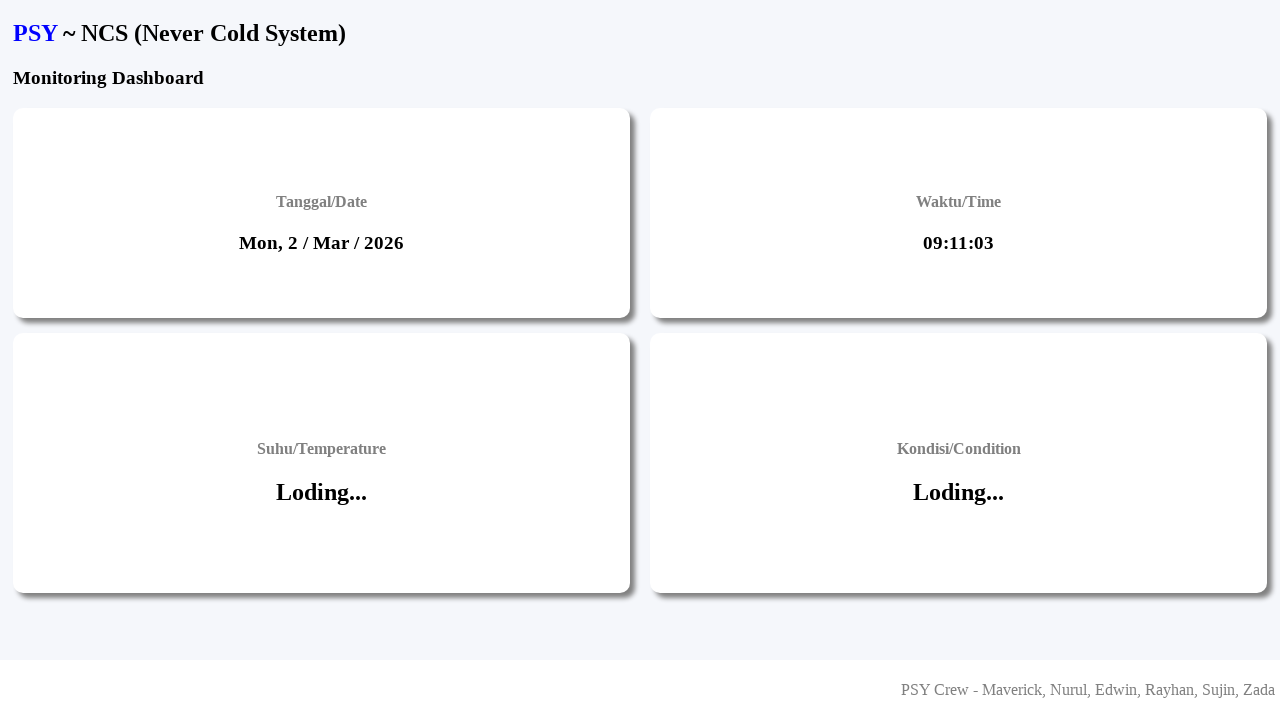

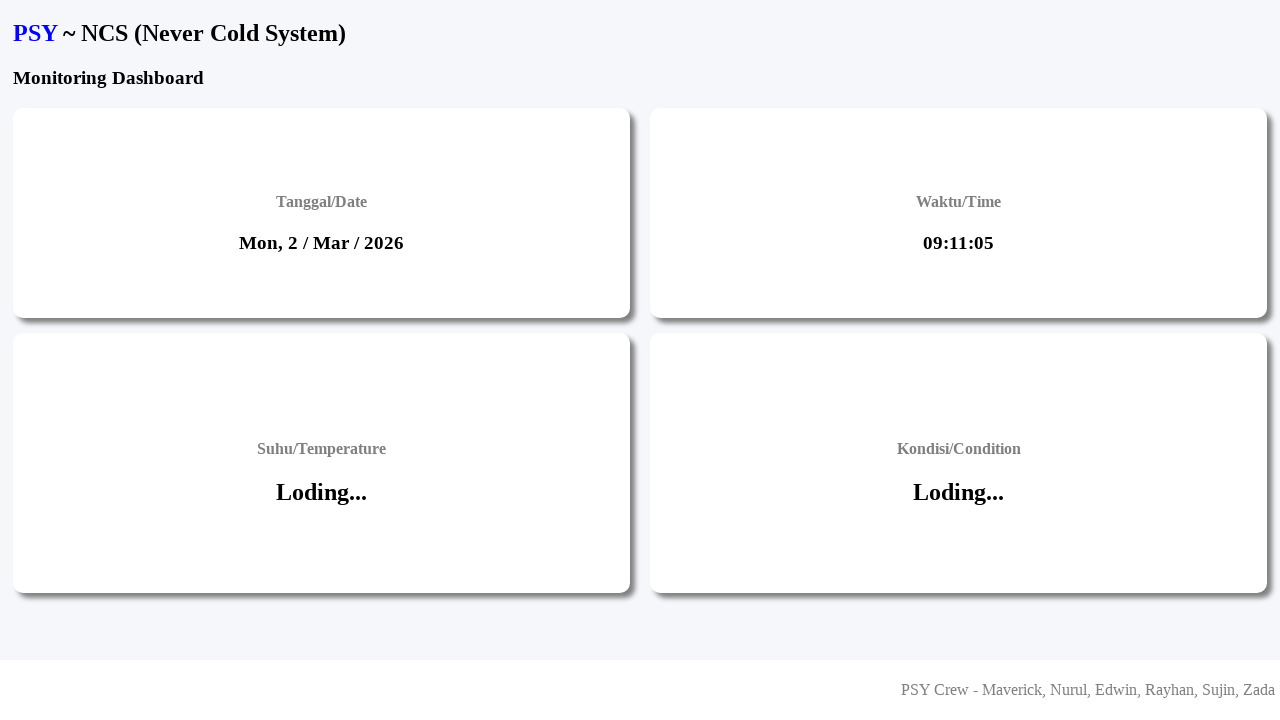